Navigates to the Watir website and clicks on the Documentation link to access documentation page

Starting URL: http://watir.com

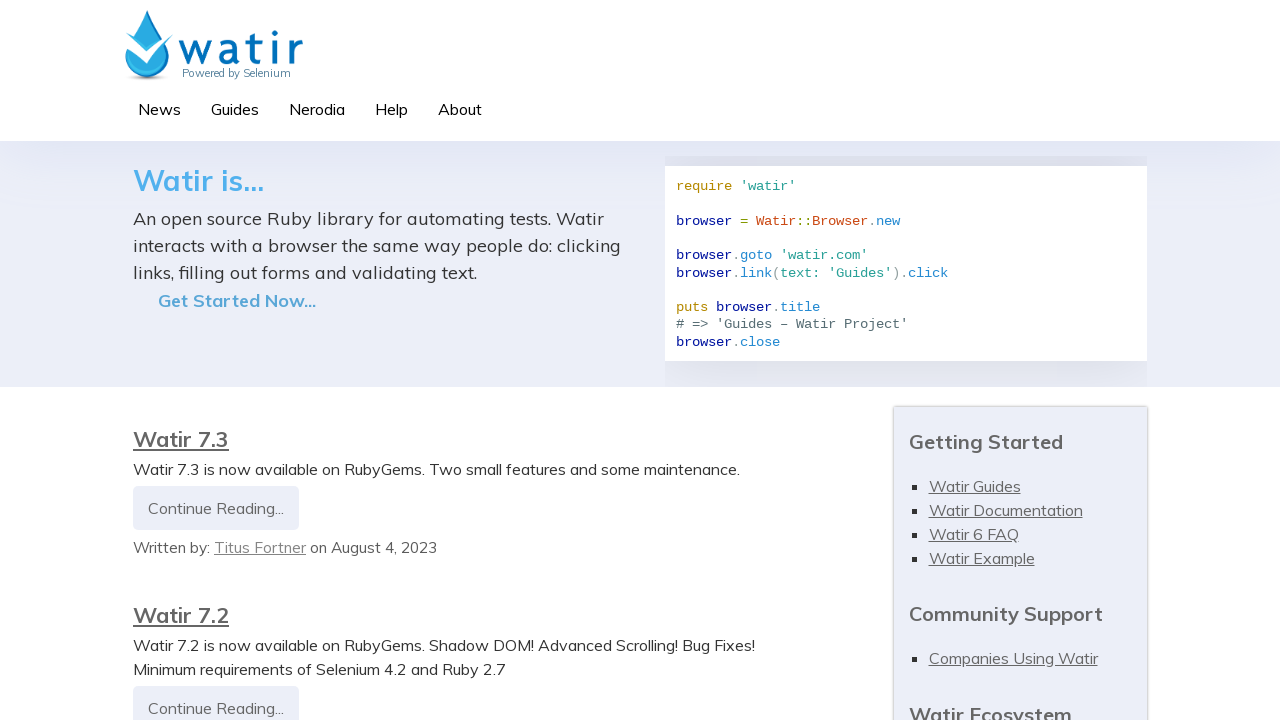

Navigated to http://watir.com
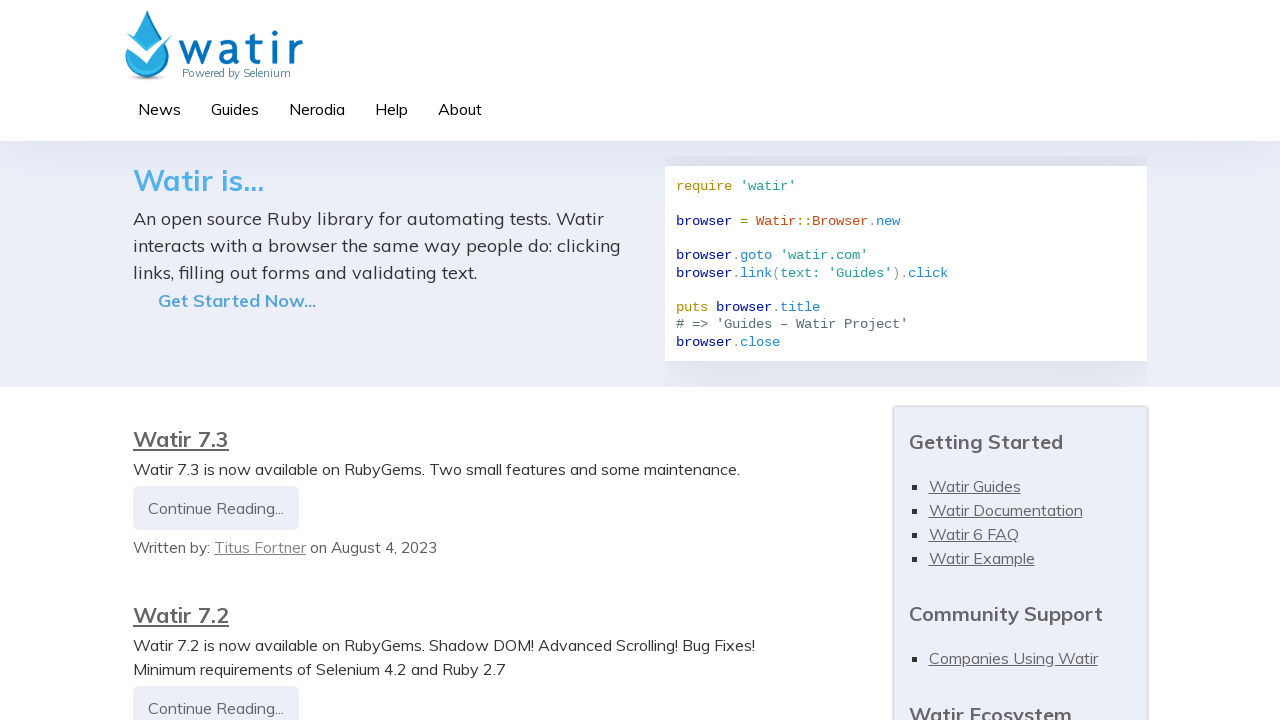

Clicked on the Documentation link at (1006, 510) on text=Documentation
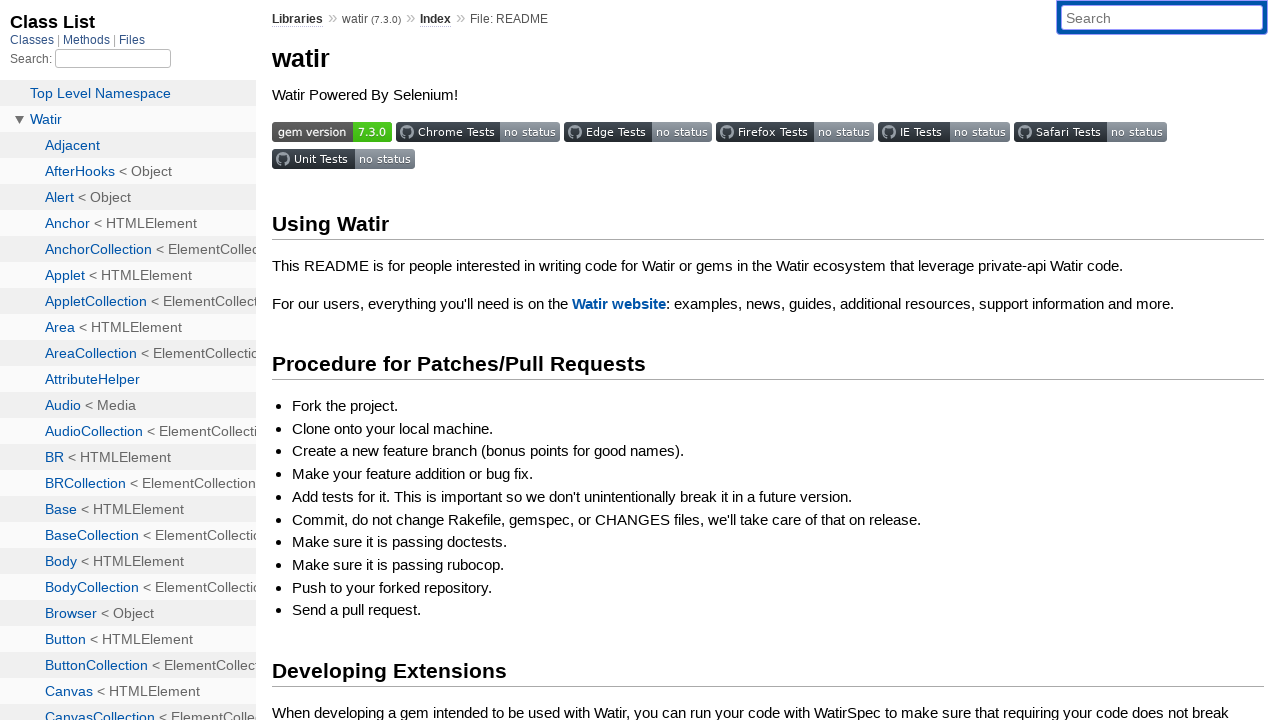

Documentation page loaded successfully
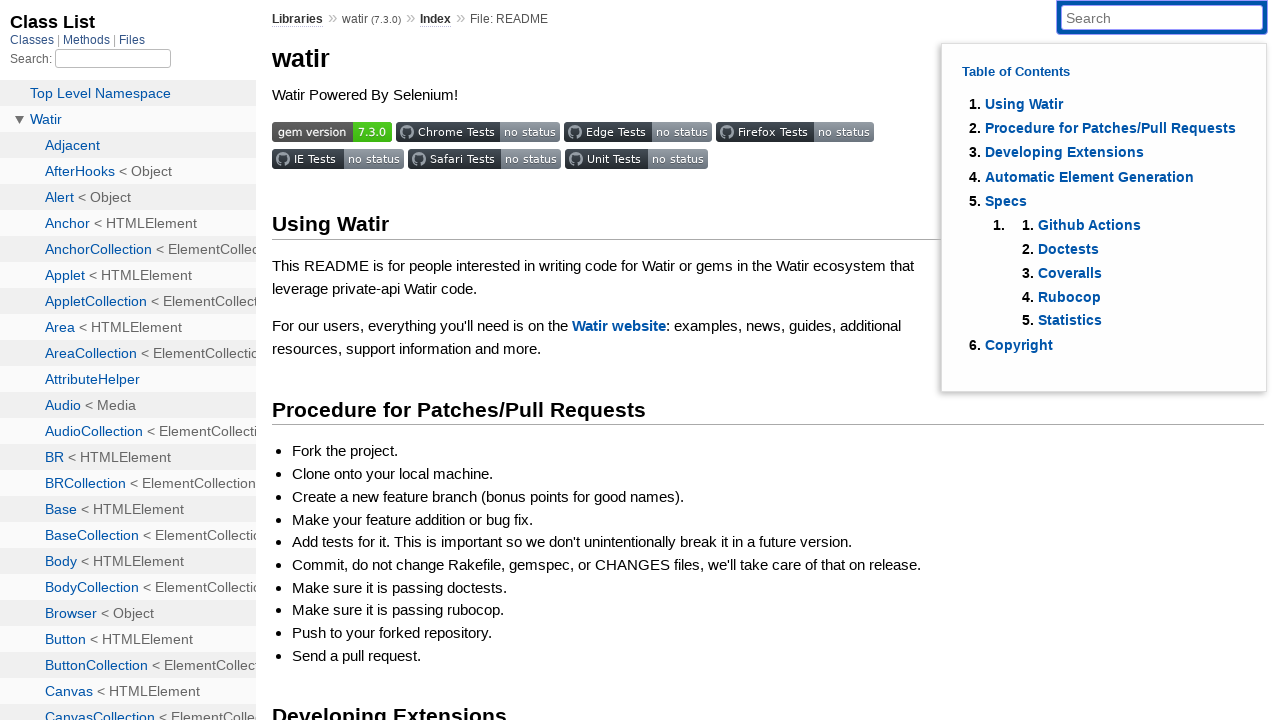

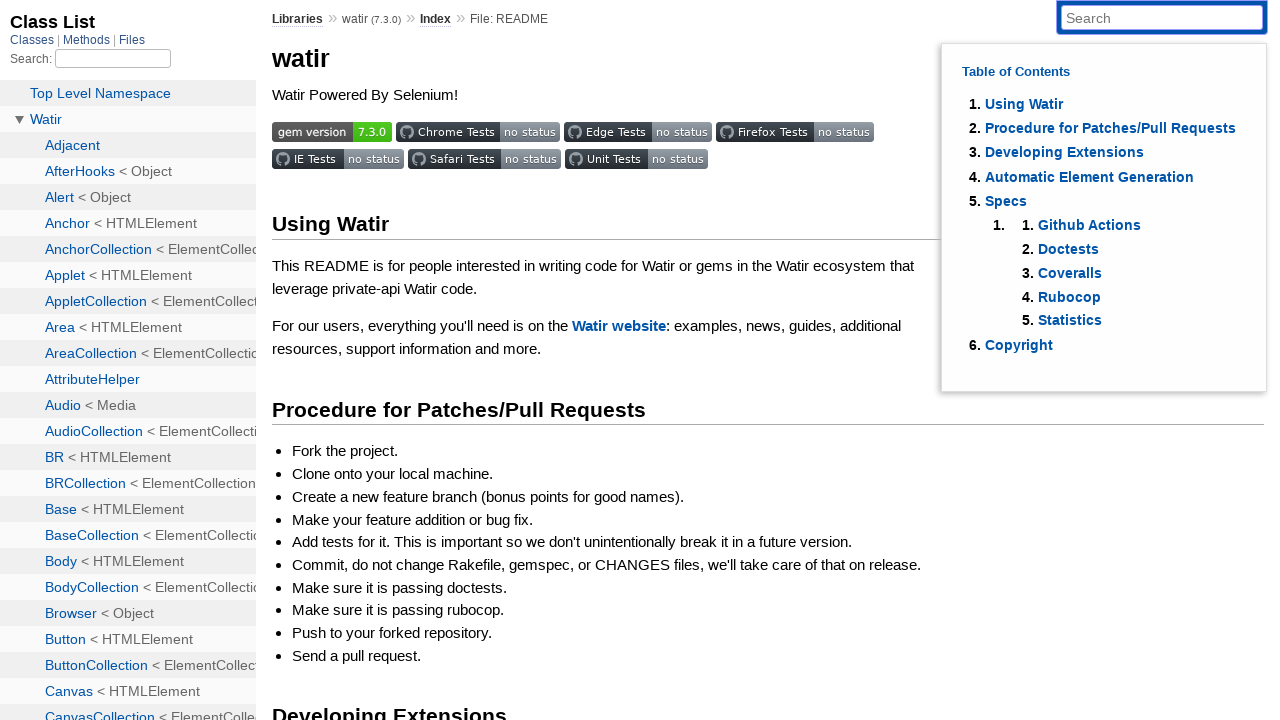